Tests drag and drop functionality on the jQuery UI droppable demo page by dragging an element from the source to the target drop zone within an iframe.

Starting URL: https://www.jqueryui.com/droppable/

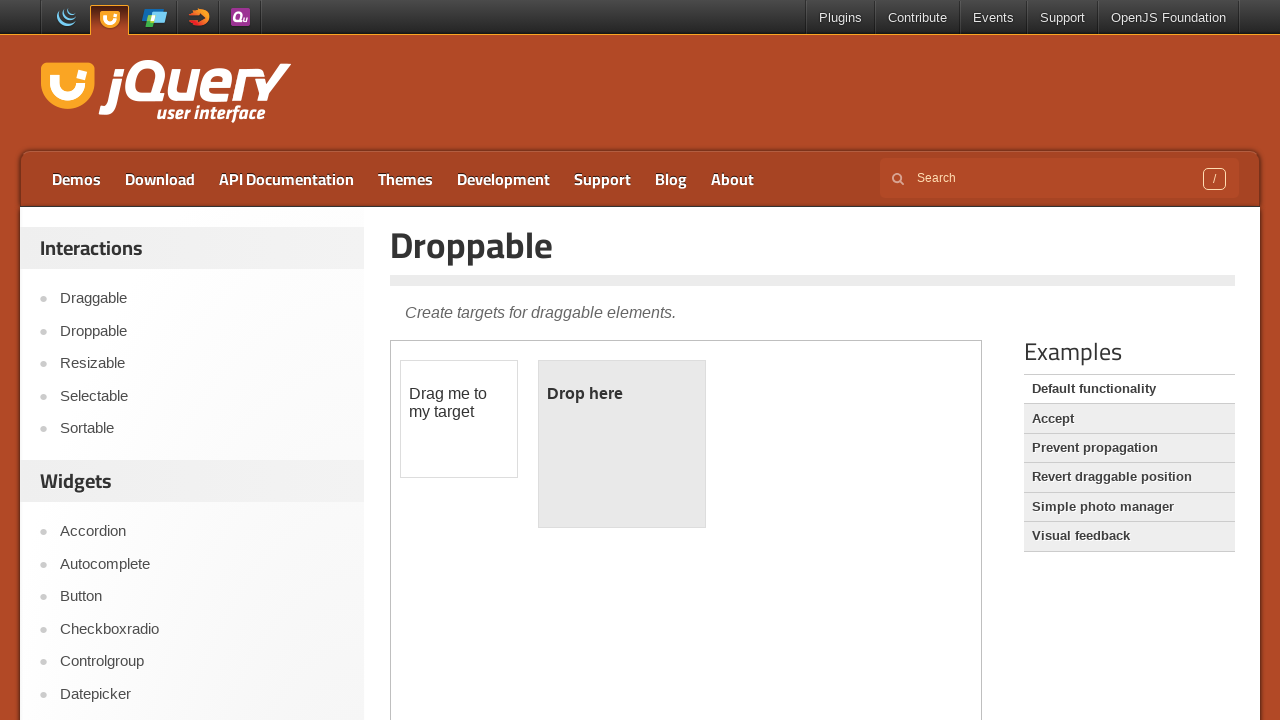

Located the demo iframe
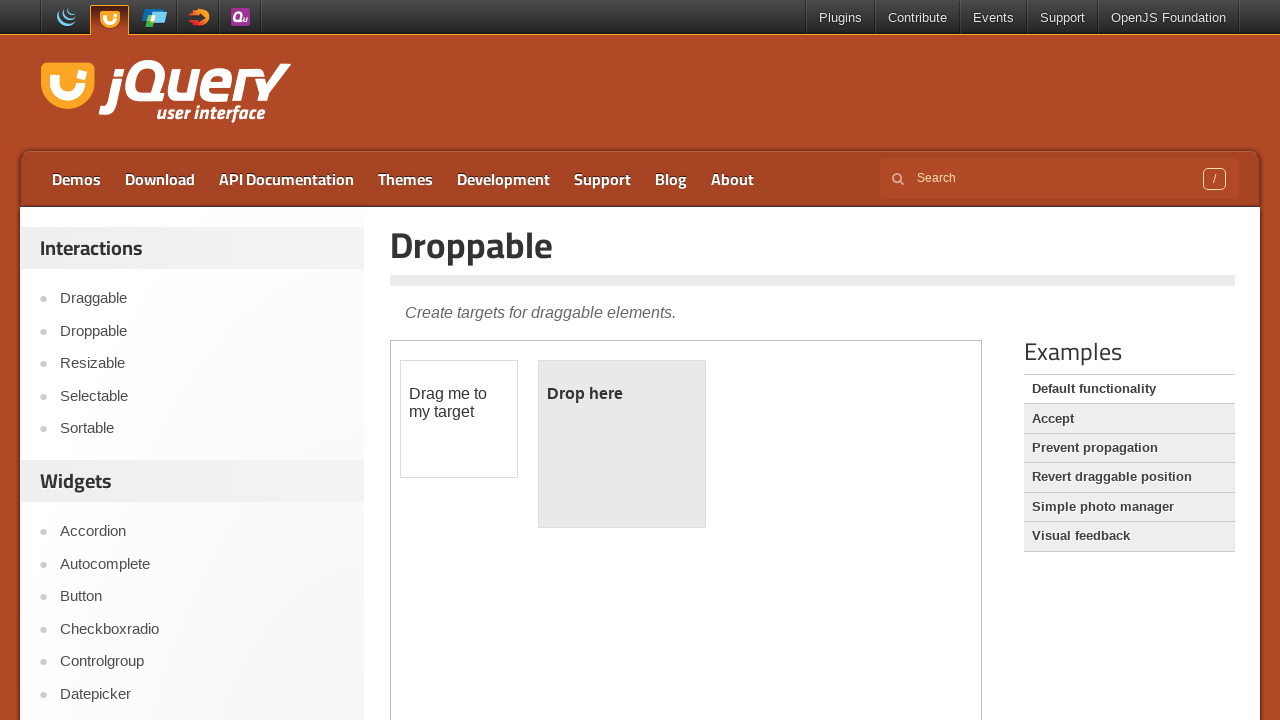

Located the draggable source element
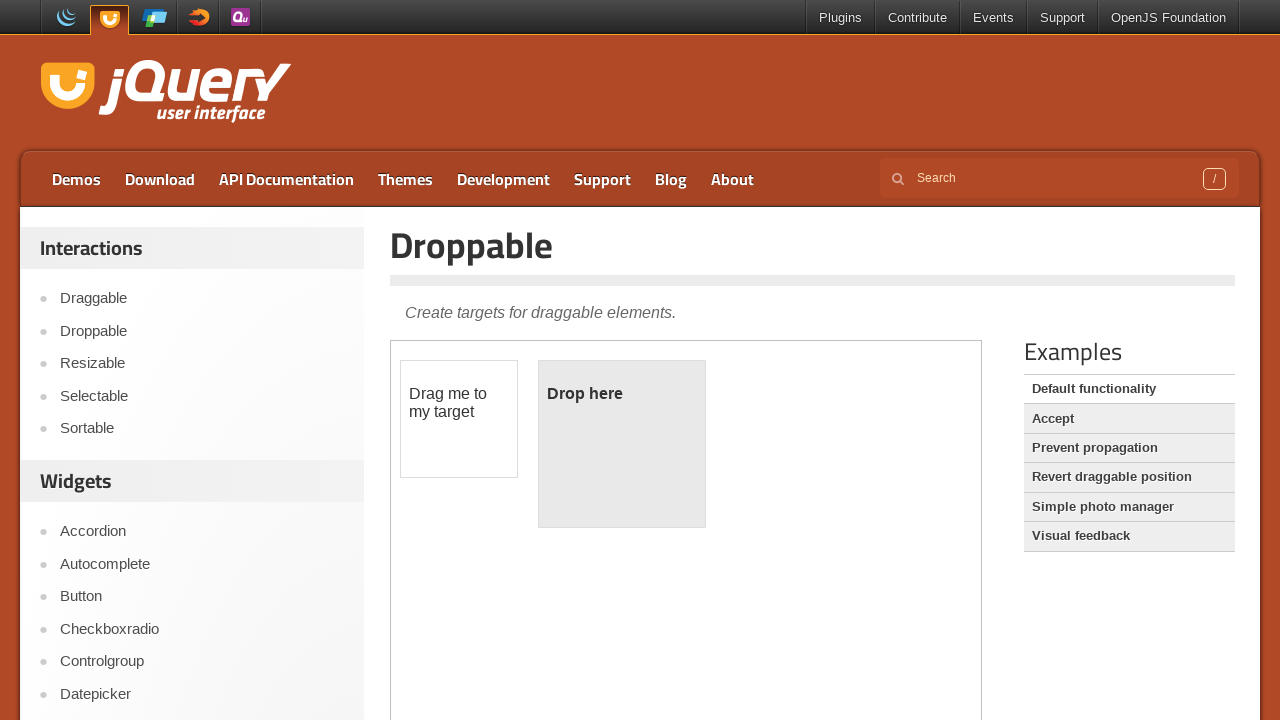

Located the droppable target zone
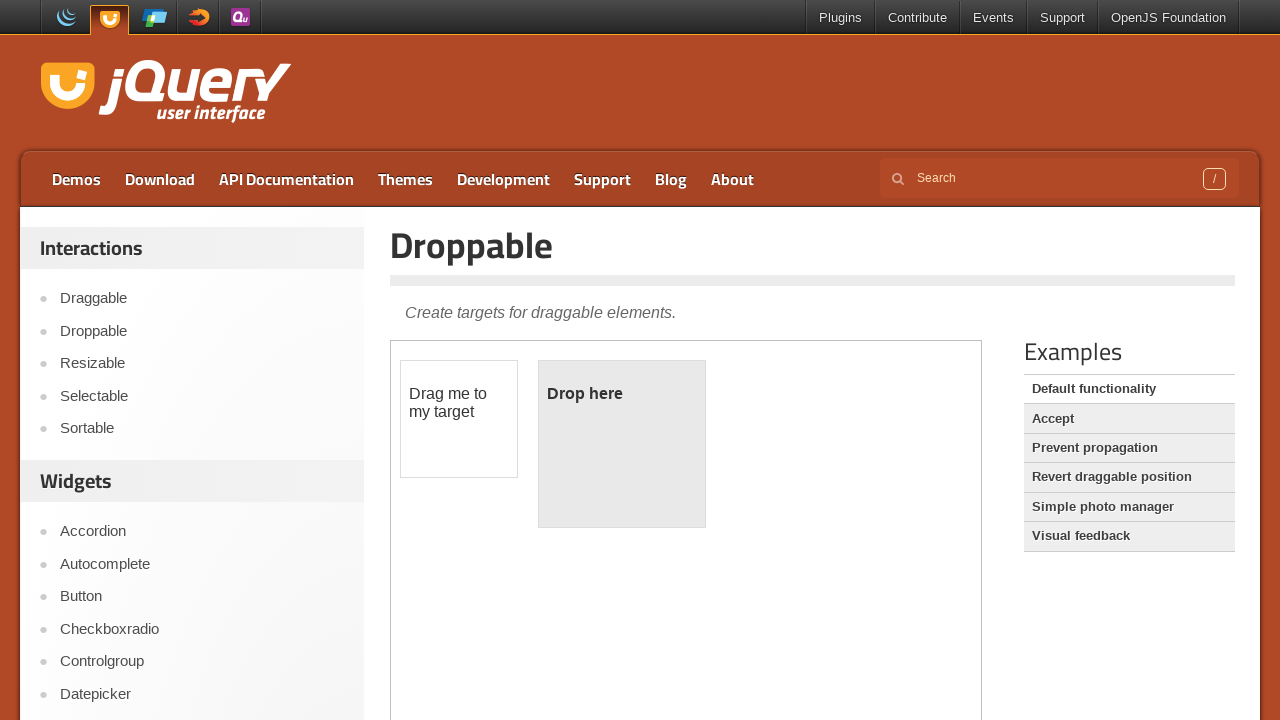

Dragged element from source to target drop zone at (622, 444)
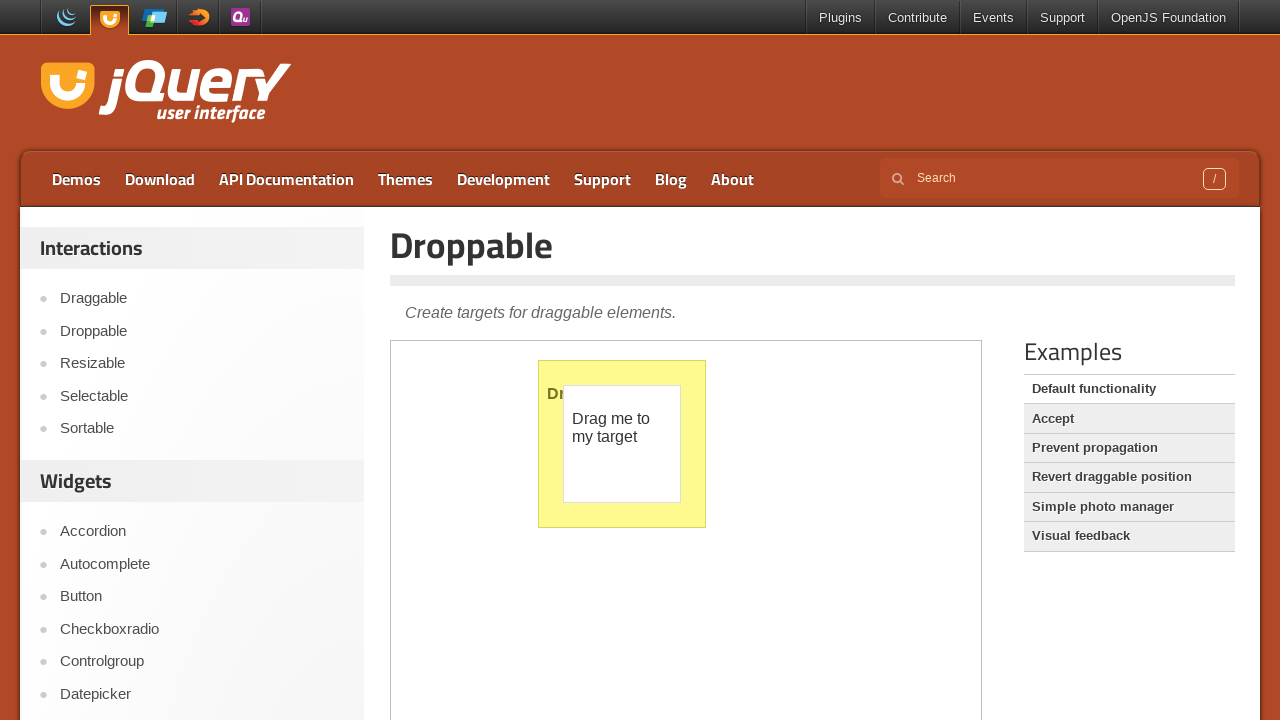

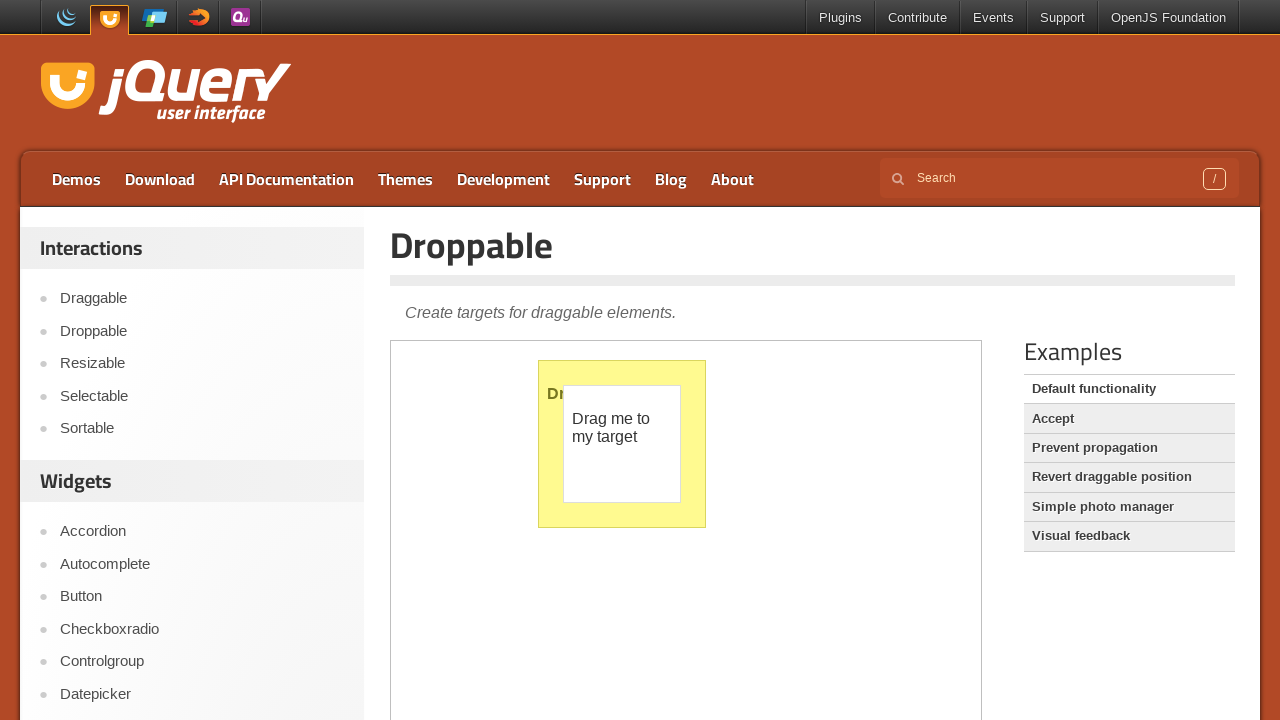